Tests form submission by entering text in input field and clicking submit button, then verifies success message

Starting URL: https://www.selenium.dev/selenium/web/web-form.html

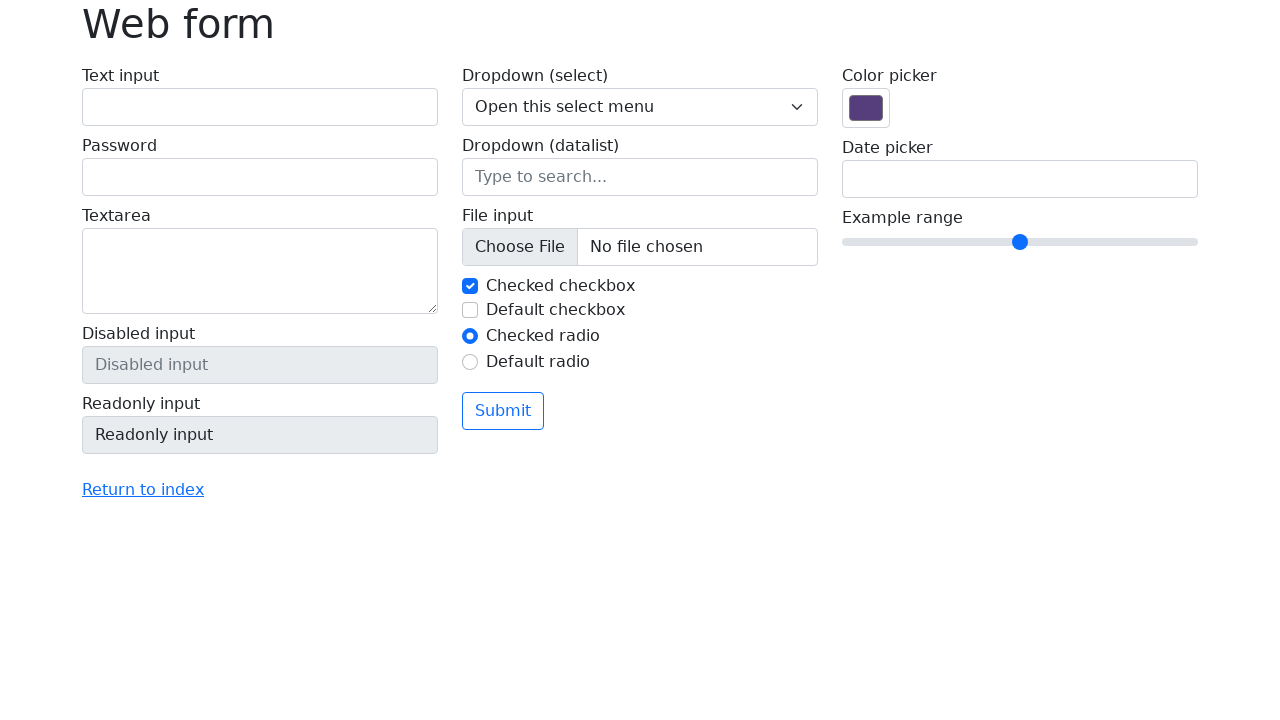

Filled text input field with 'Hello!' on #my-text-id
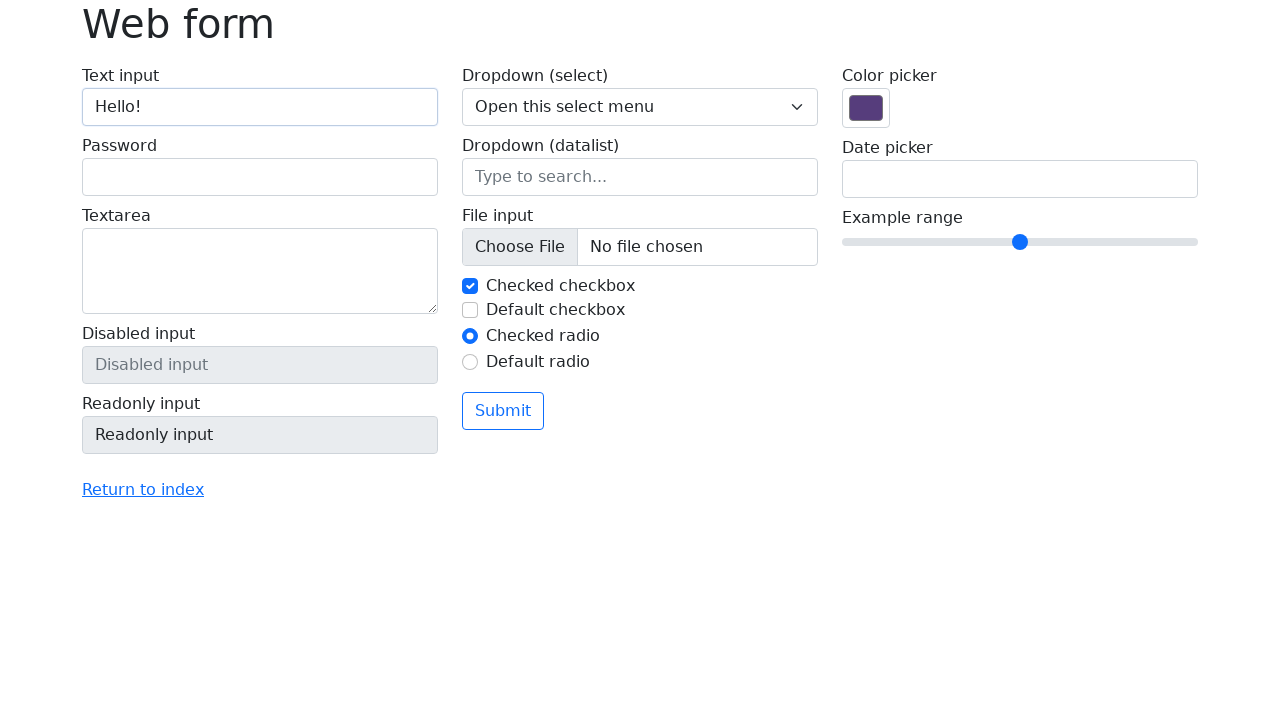

Clicked submit button at (503, 411) on button
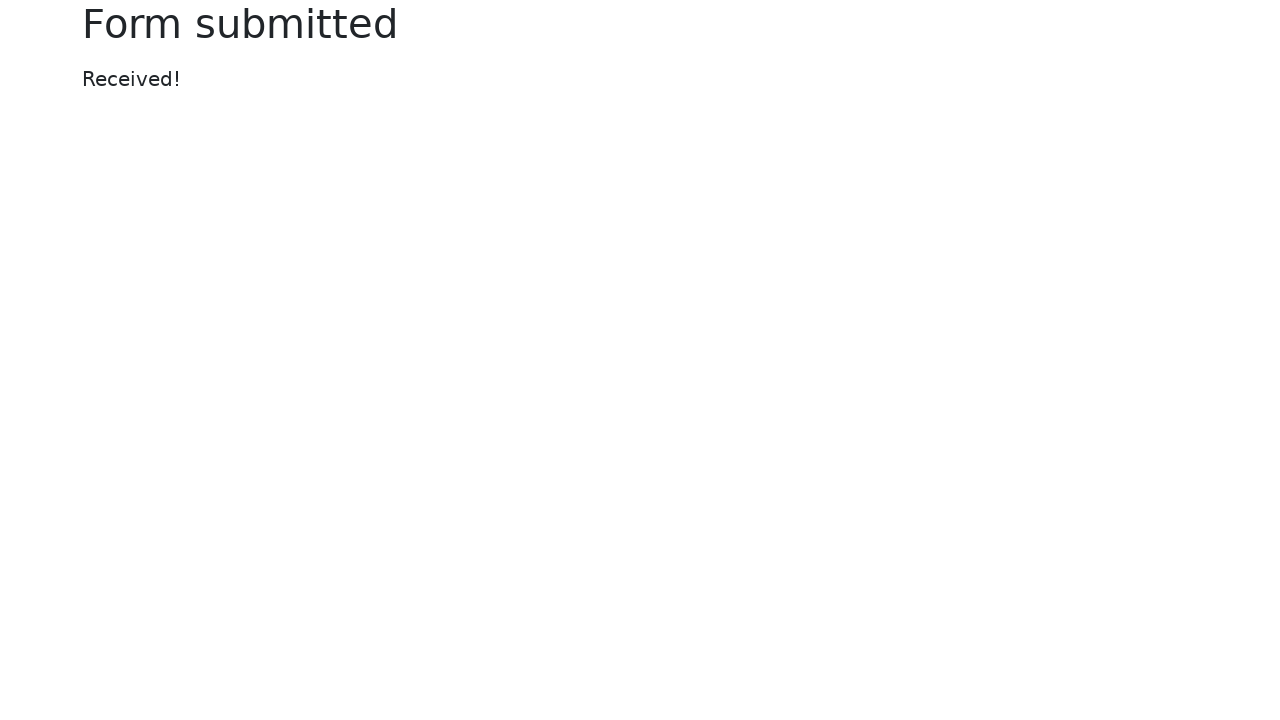

Verified success message 'Form submitted' appeared
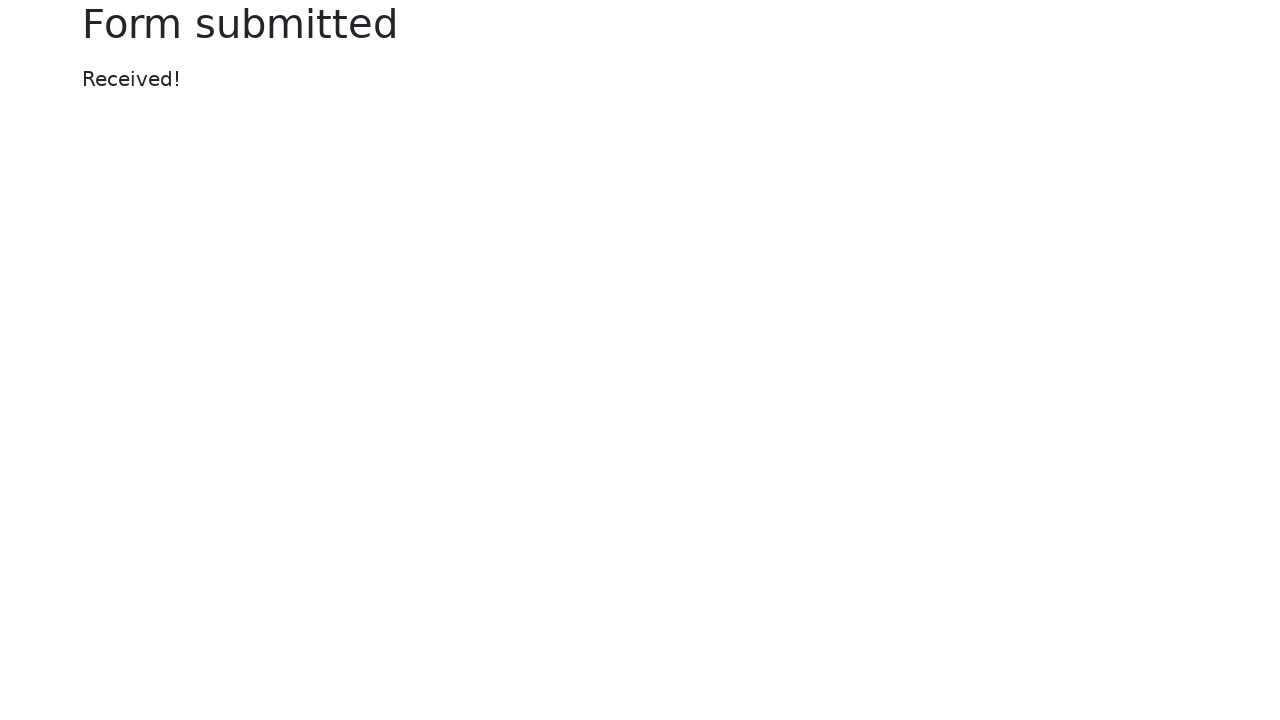

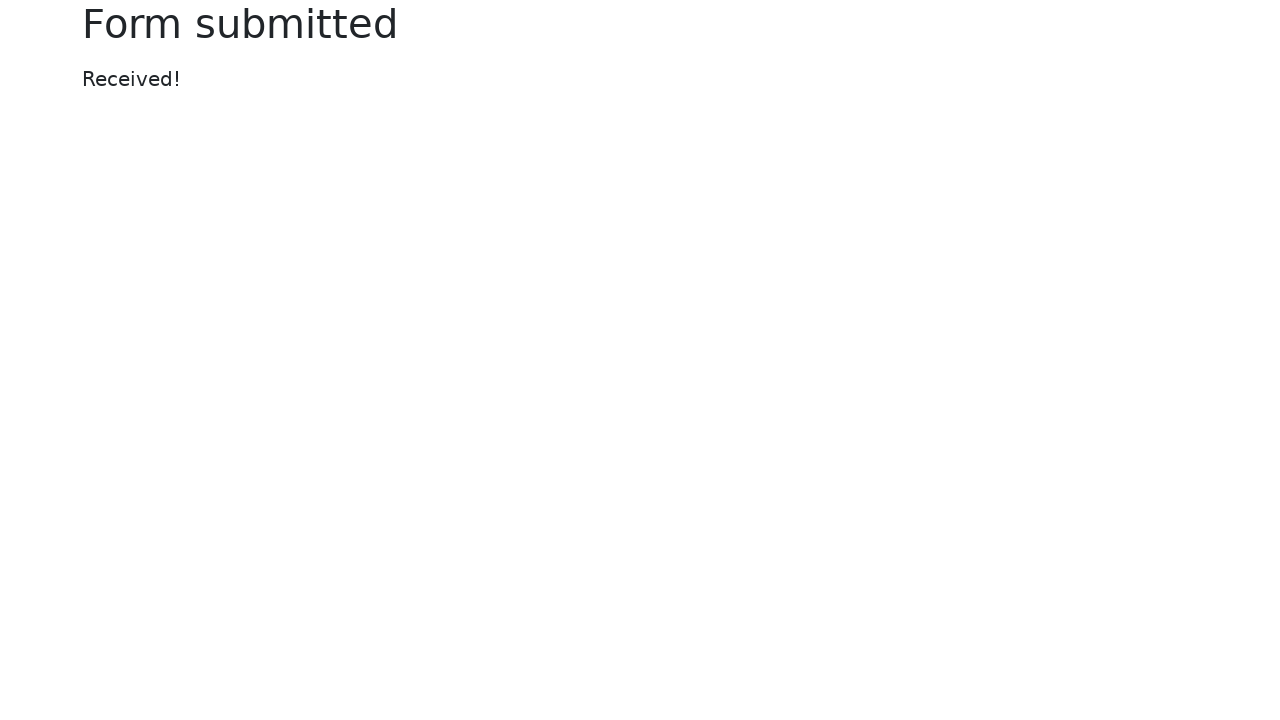